Tests filling in the email field on the DemoQA text box form using CSS selector with tag name, class name, and attribute

Starting URL: https://demoqa.com/text-box

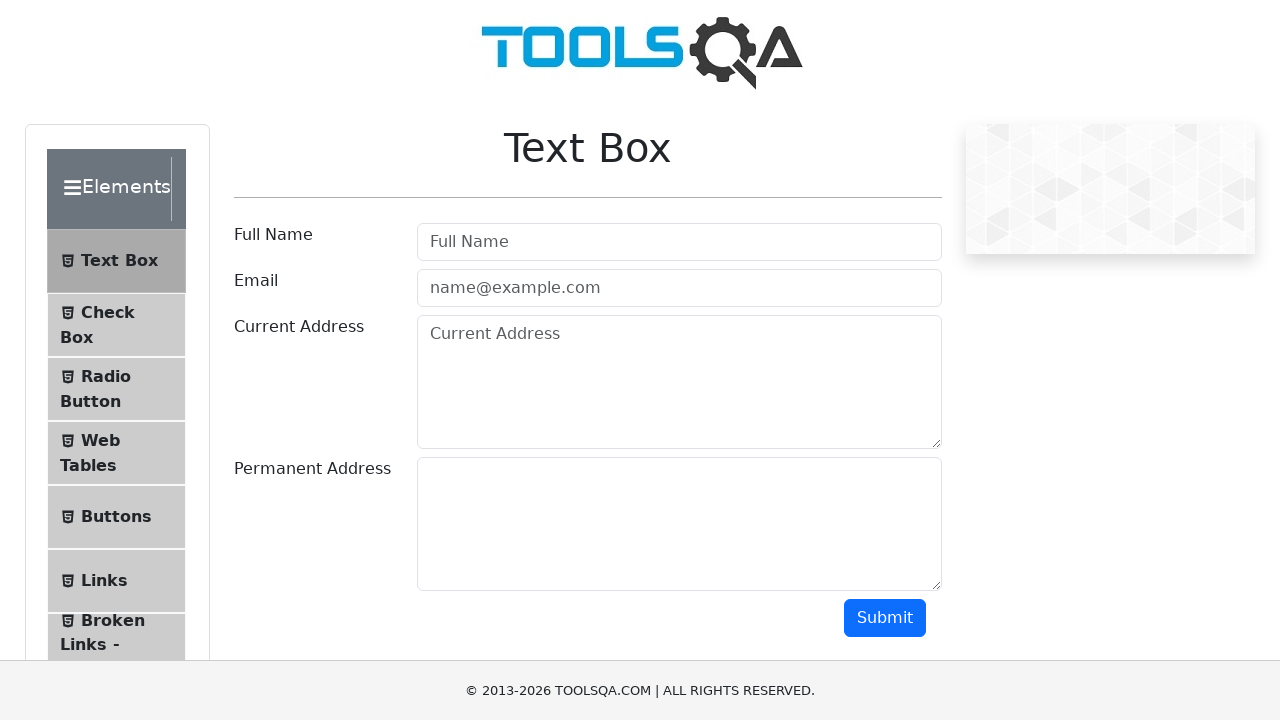

Filled email field with 'james.wilson@testmail.com' using CSS selector with tag name, class name, and attribute on input.mr-sm-2.form-control[id=userEmail]
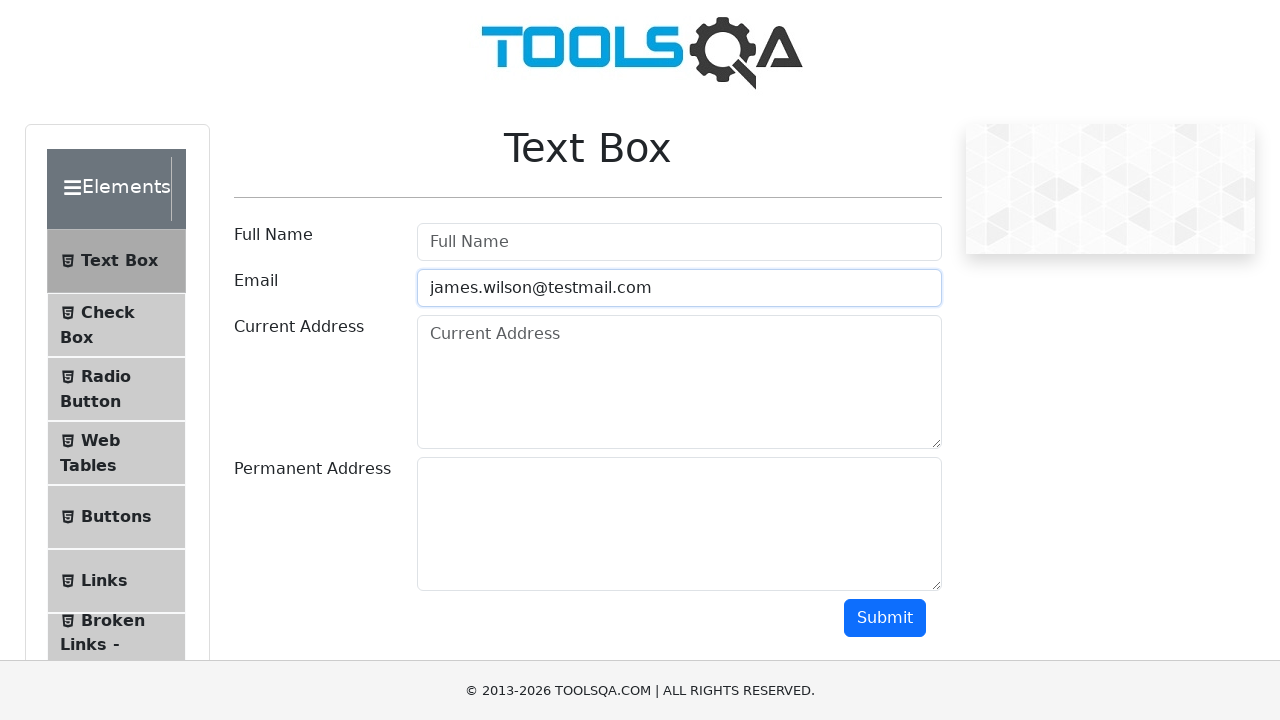

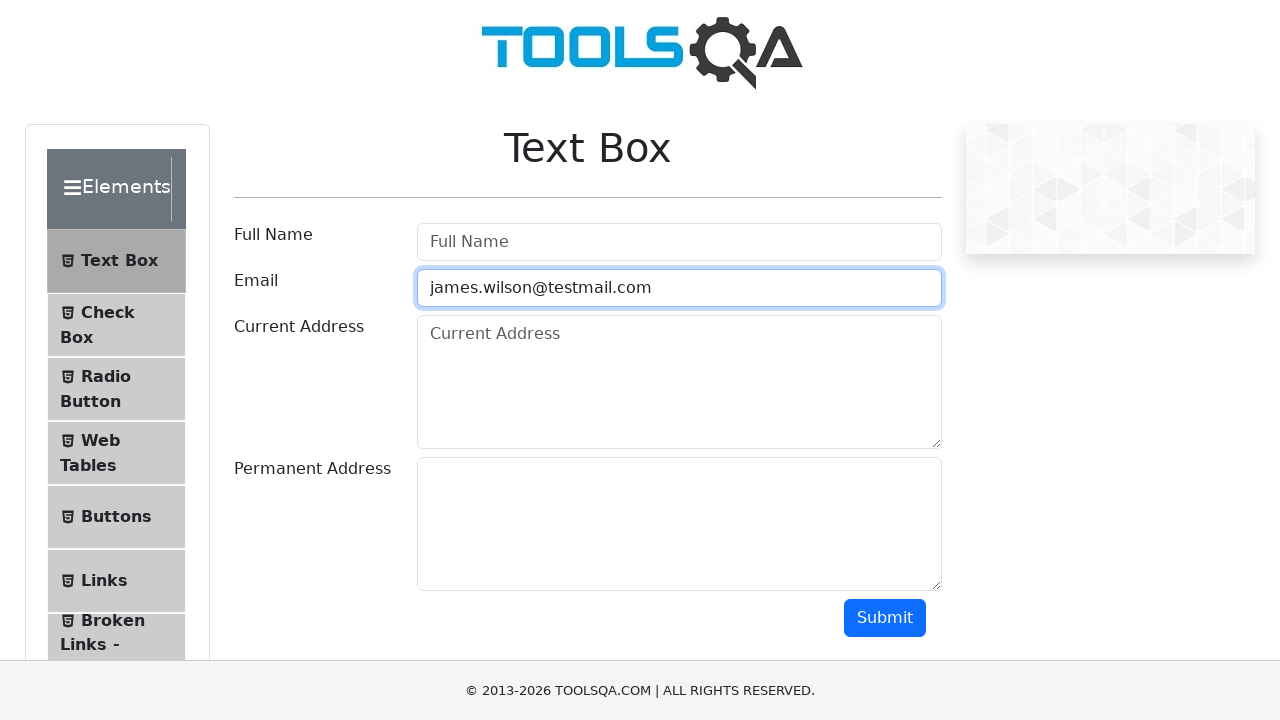